Tests auto-suggestive dropdown functionality by typing a partial country name, selecting "India" from suggestions, and clicking on a Senior Citizen Discount checkbox

Starting URL: https://rahulshettyacademy.com/dropdownsPractise/

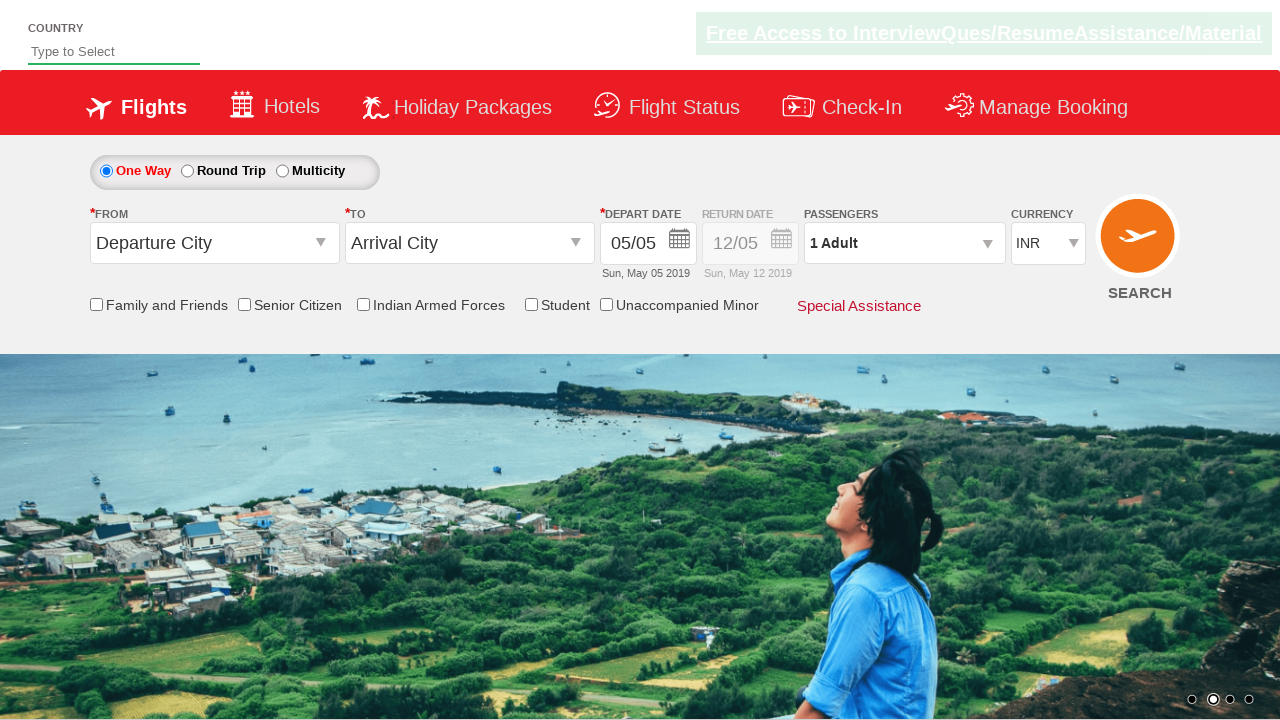

Filled autosuggest field with 'ind' to trigger dropdown on #autosuggest
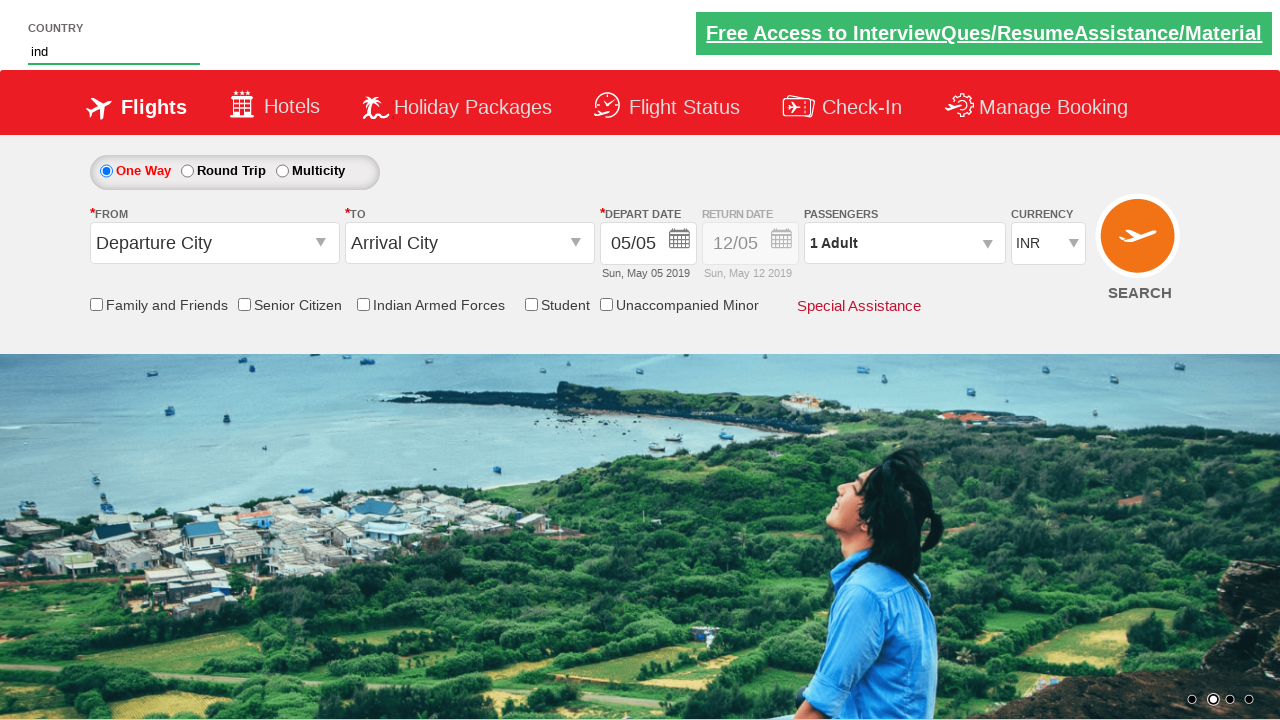

Auto-suggestive dropdown appeared with country suggestions
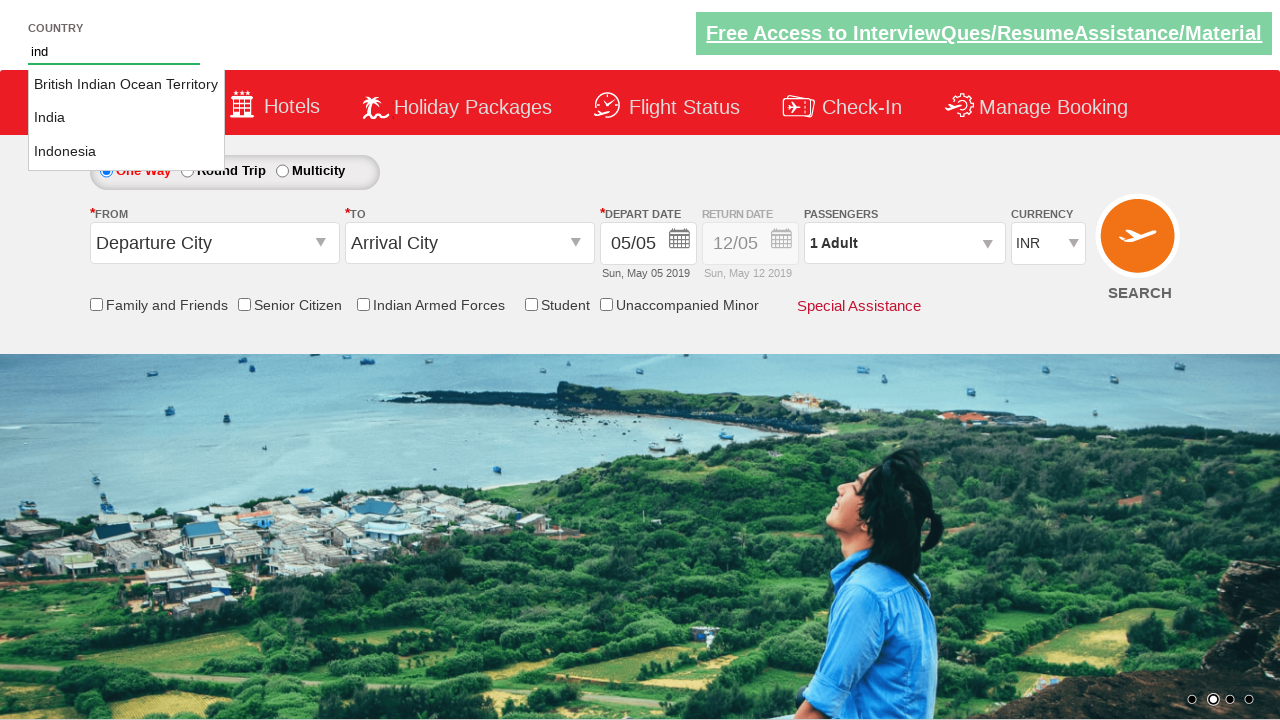

Selected 'India' from auto-suggestive dropdown at (126, 118) on li.ui-menu-item a >> nth=1
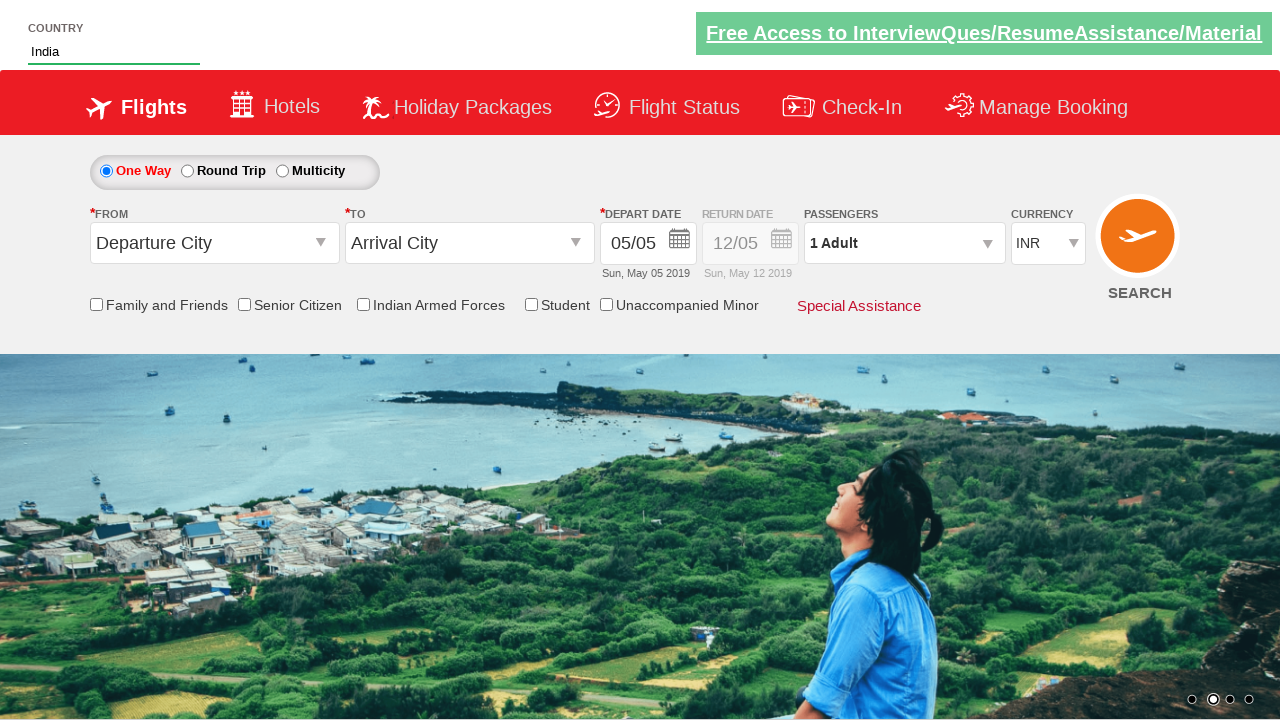

Clicked on Senior Citizen Discount checkbox at (244, 304) on input[id*='SeniorCitizenDiscount']
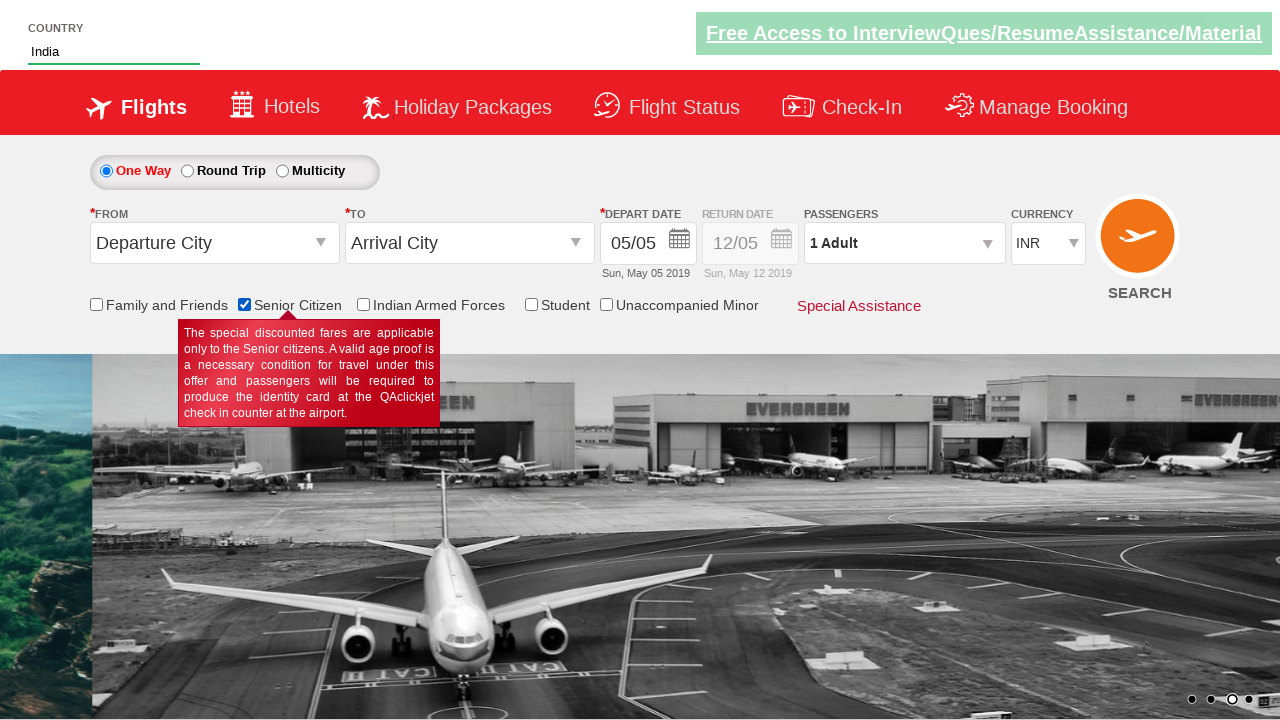

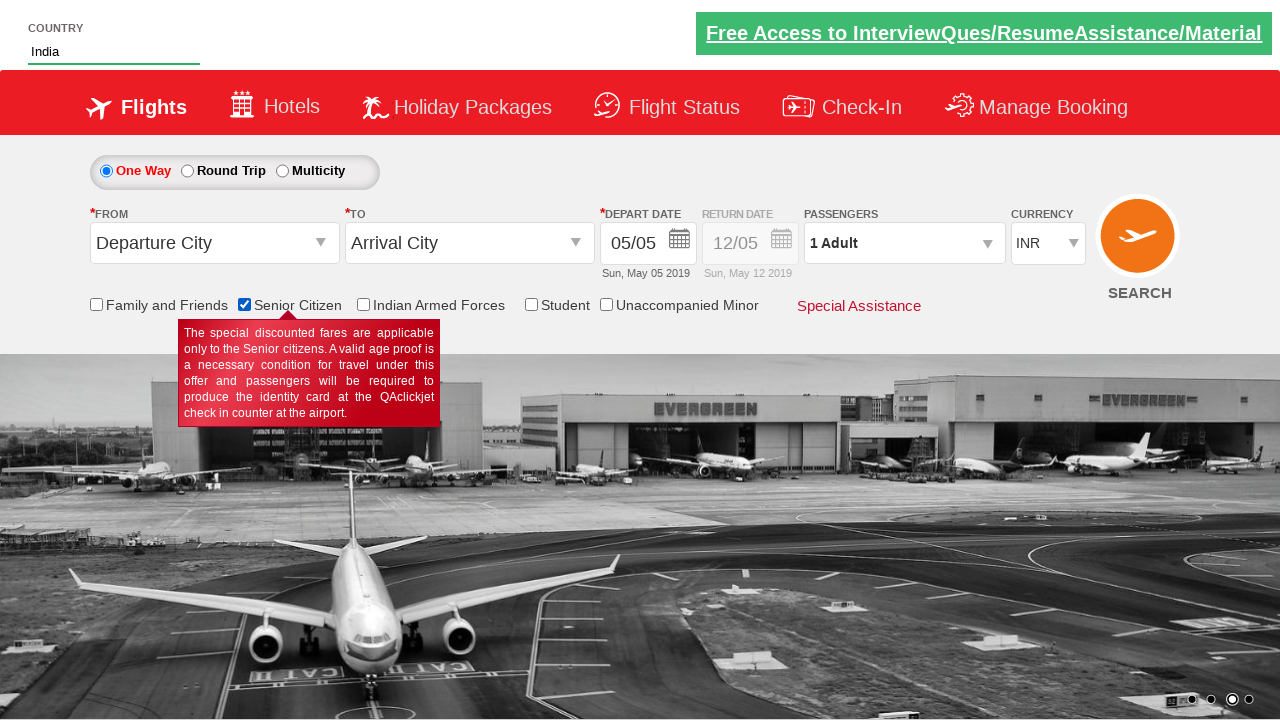